Tests input box functionality by filling a name field with a test value on the Rahul Shetty Academy automation practice page

Starting URL: https://rahulshettyacademy.com/AutomationPractice/

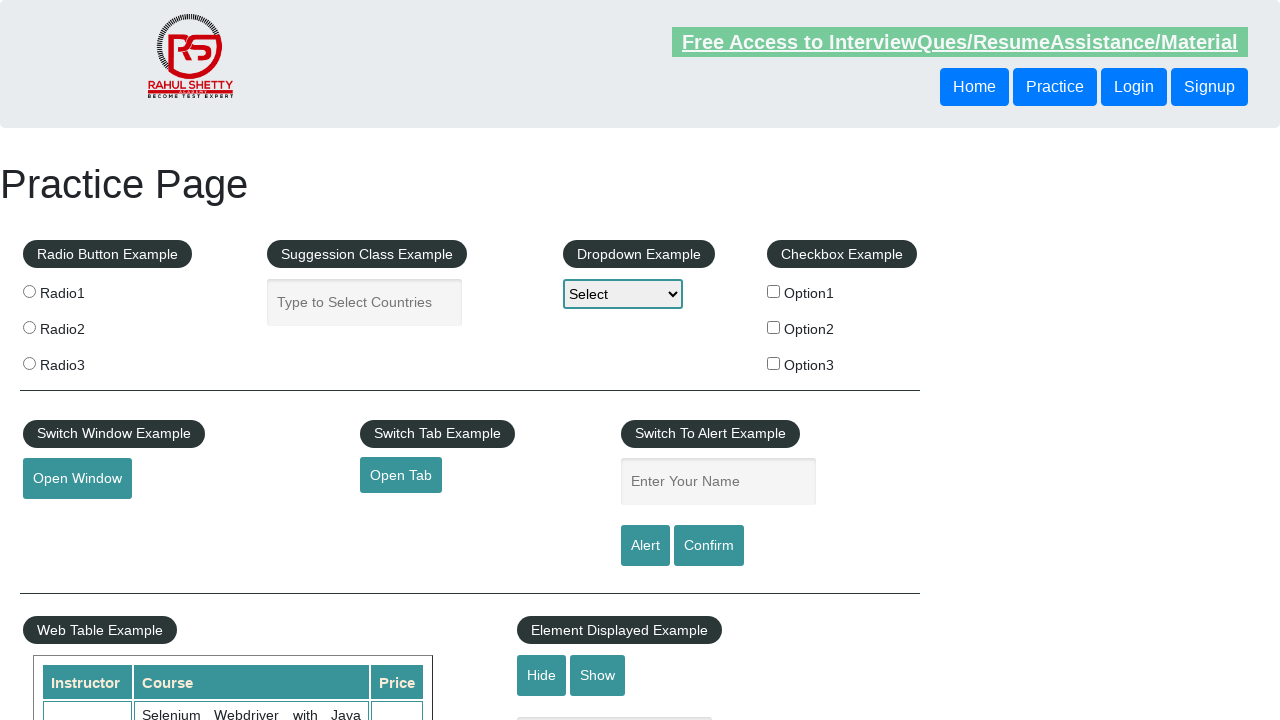

Filled name input field with 'Test App' on internal:attr=[placeholder="Enter Your Name"i]
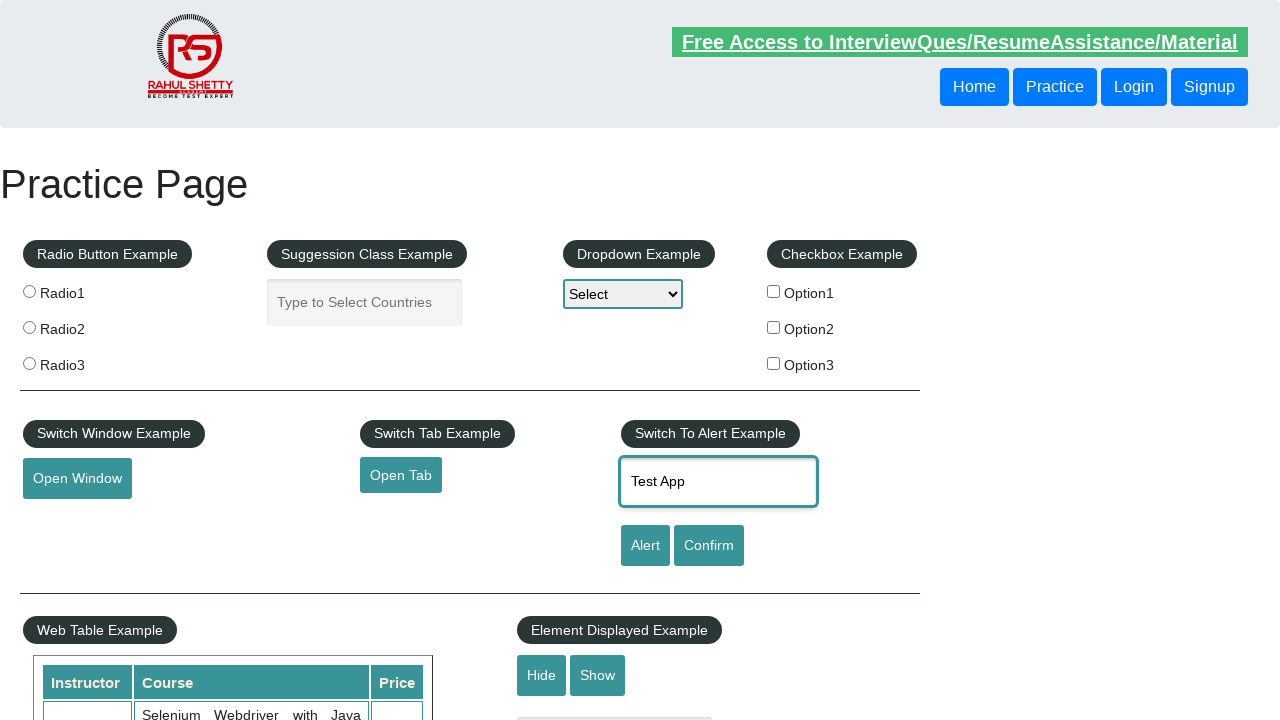

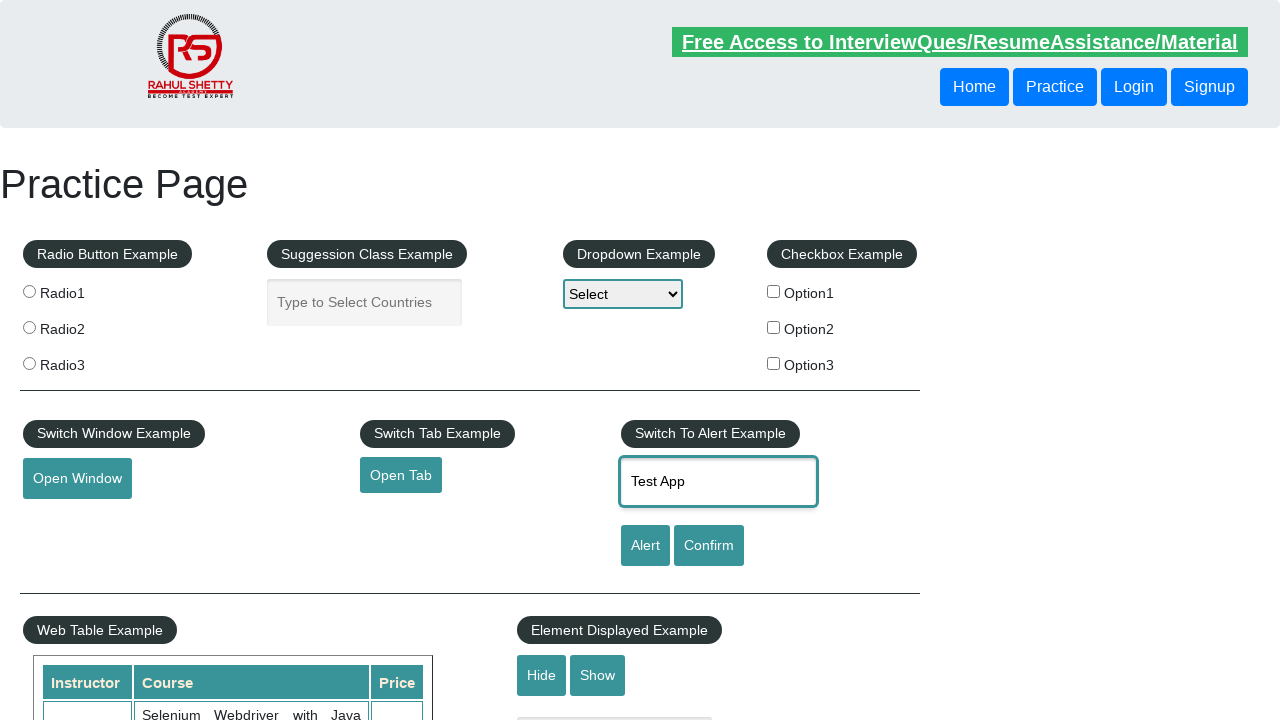